Searches for products containing "ca", finds the Cashews product specifically, and adds it to cart

Starting URL: https://rahulshettyacademy.com/seleniumPractise/#/

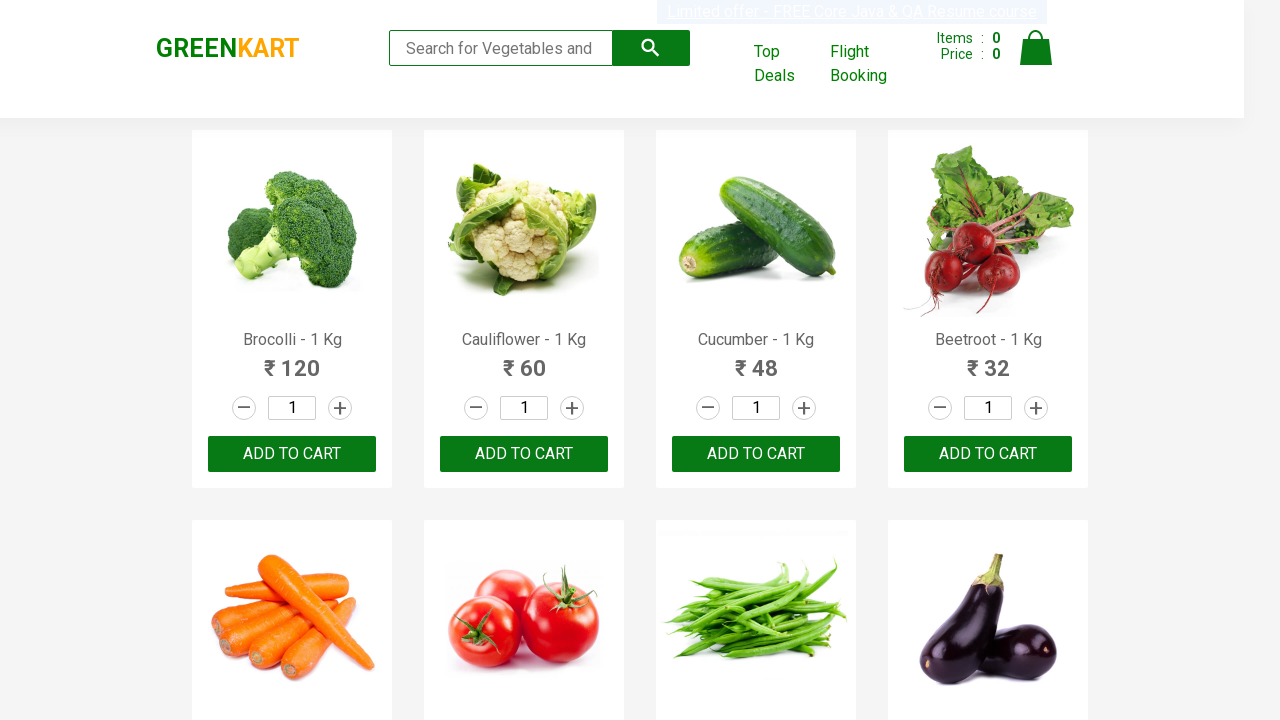

Filled search field with 'ca' on .search-keyword
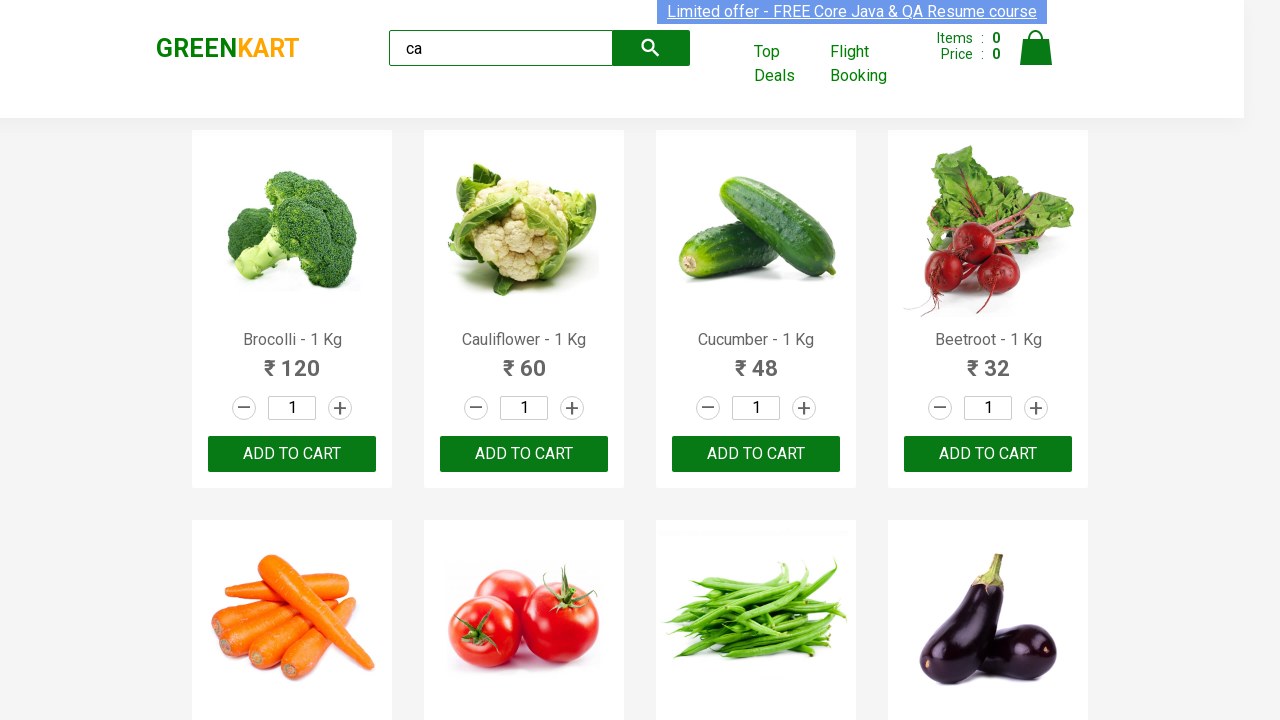

Products loaded after search
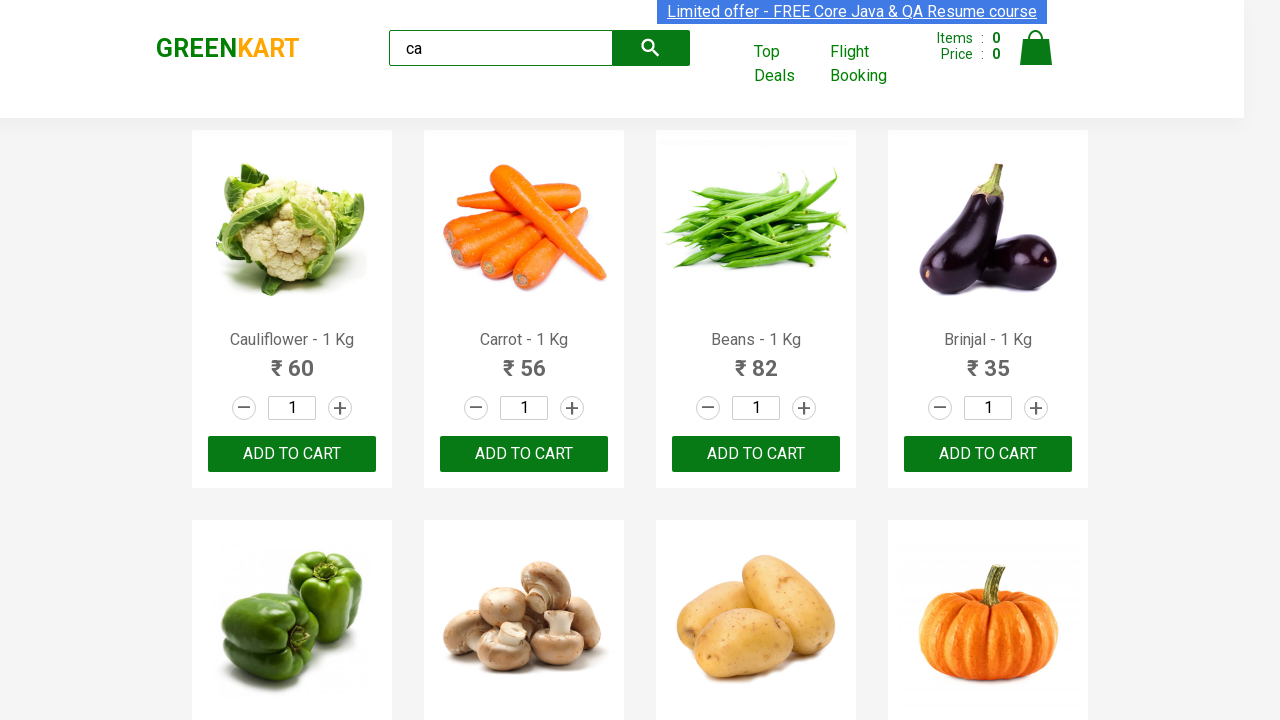

Retrieved all product elements from search results
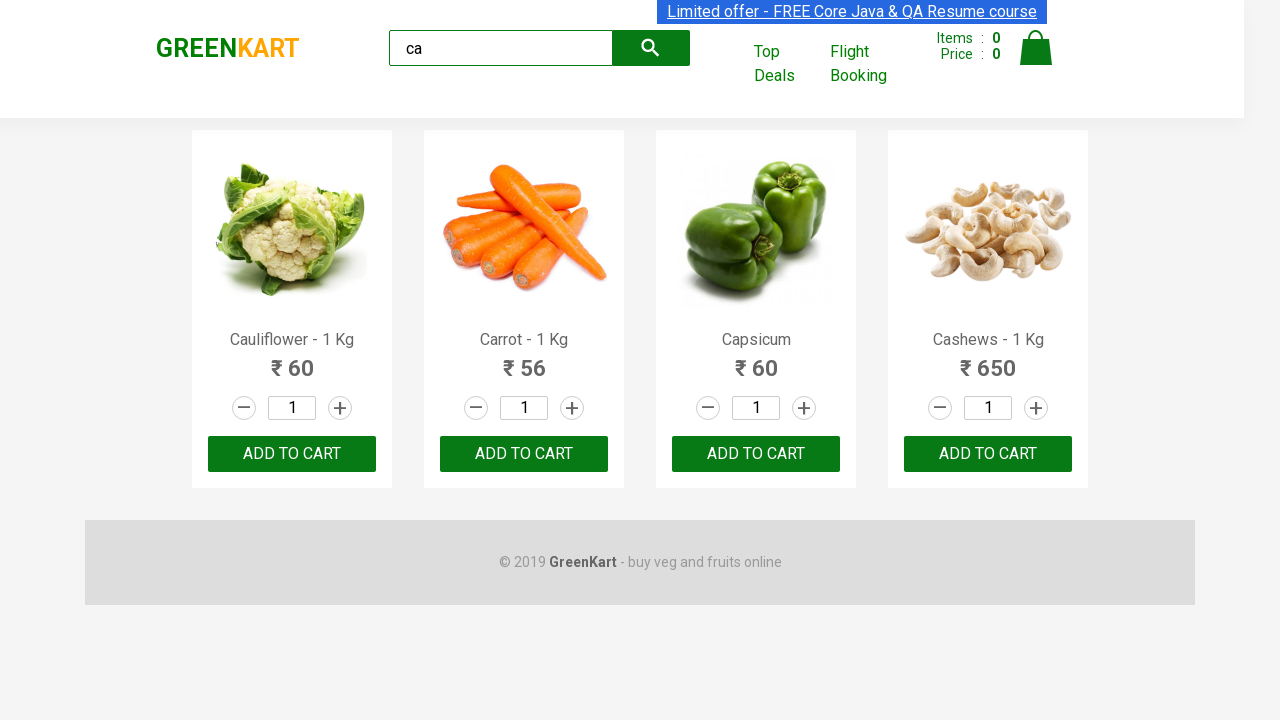

Found product: Cauliflower - 1 Kg
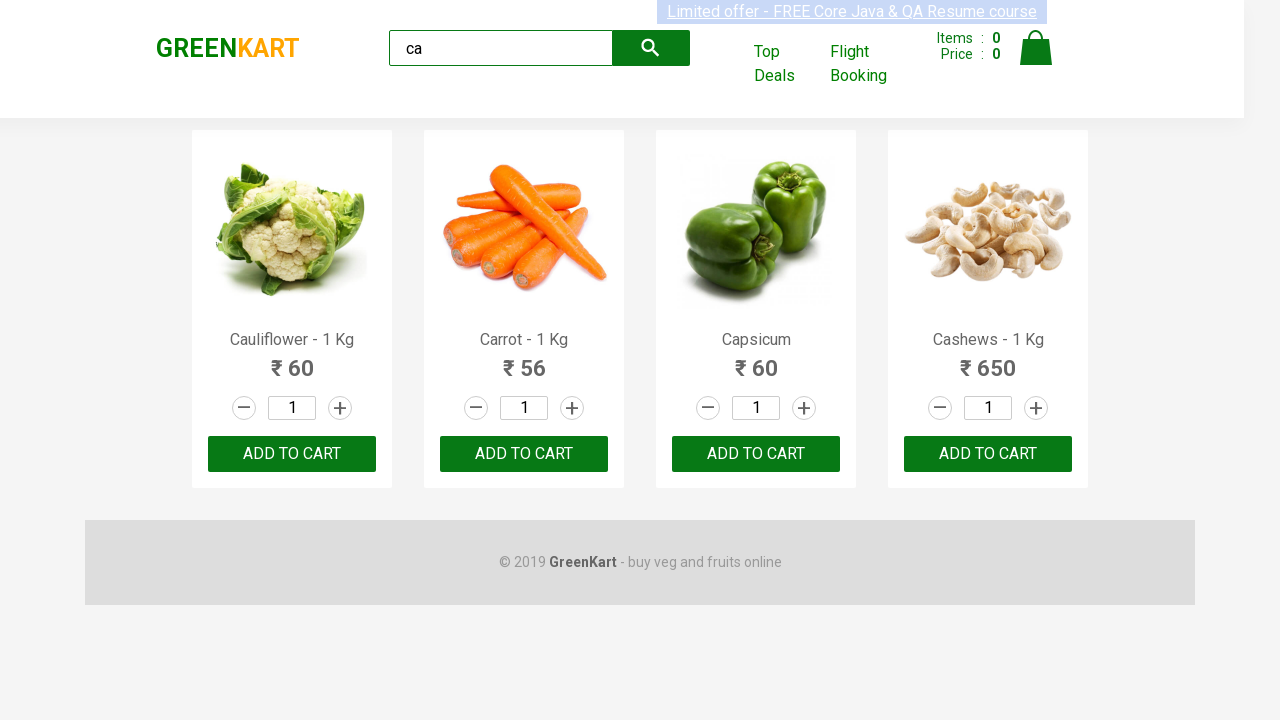

Found product: Carrot - 1 Kg
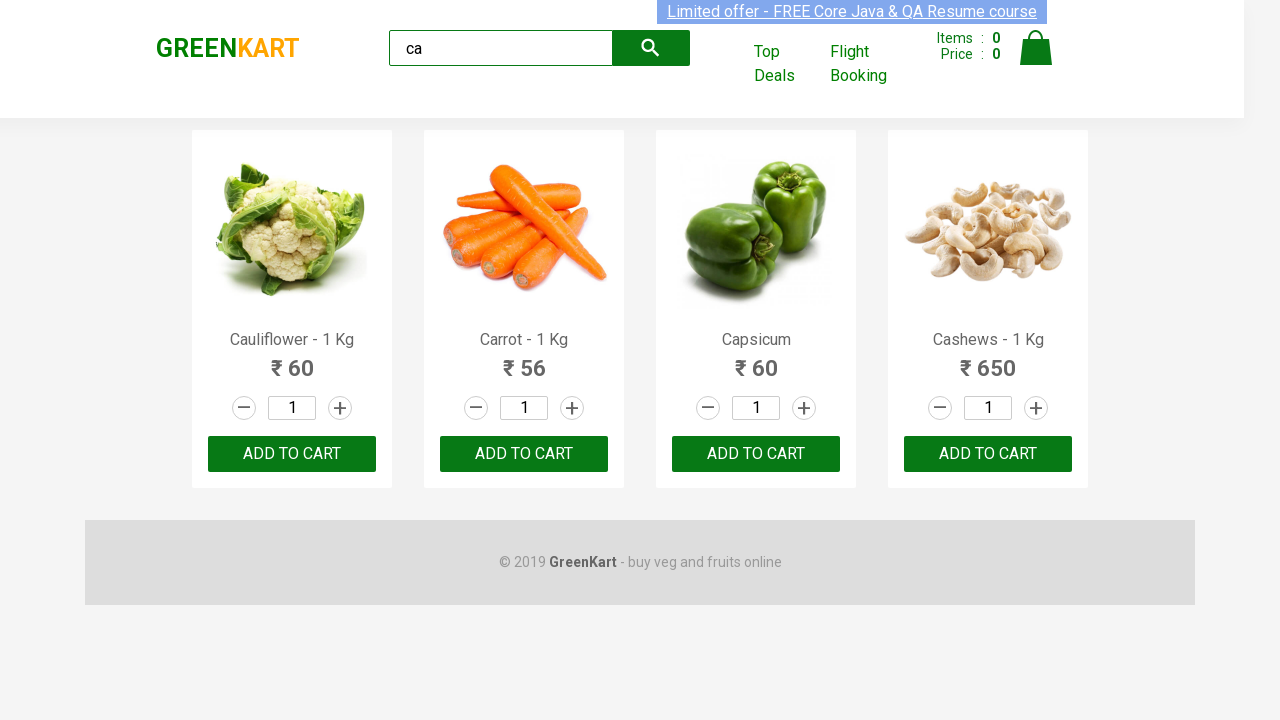

Found product: Capsicum
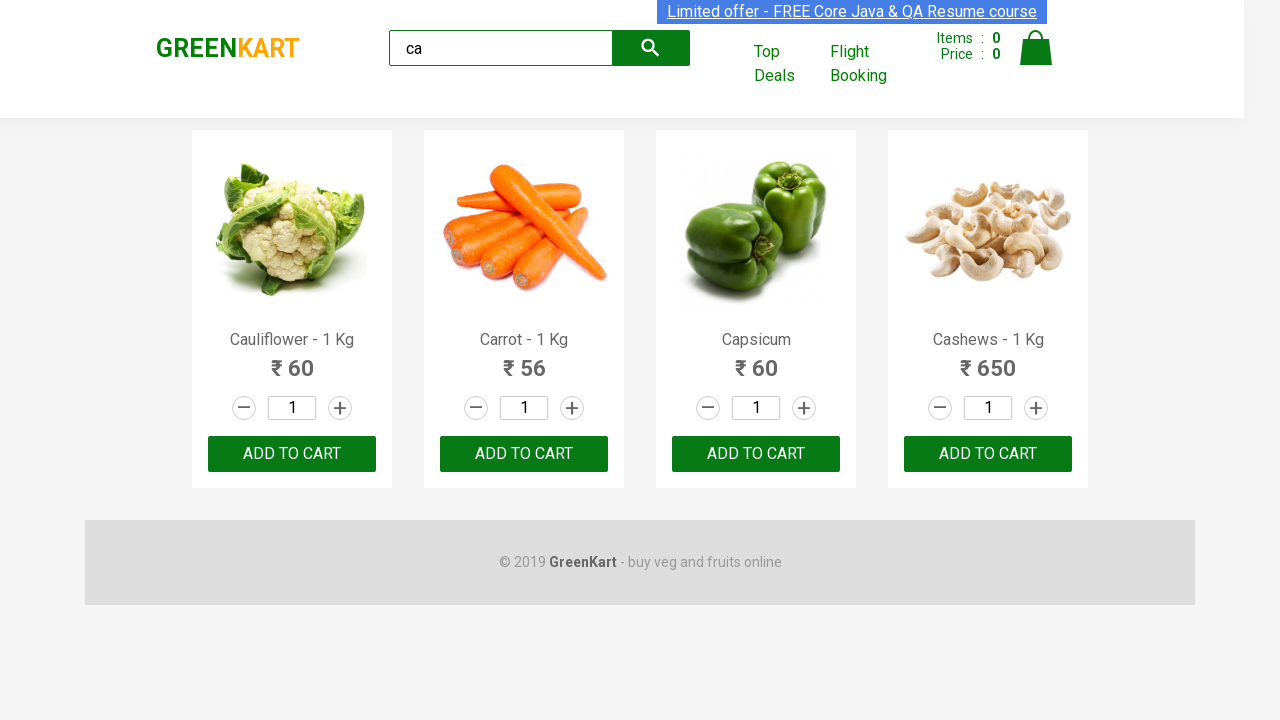

Found product: Cashews - 1 Kg
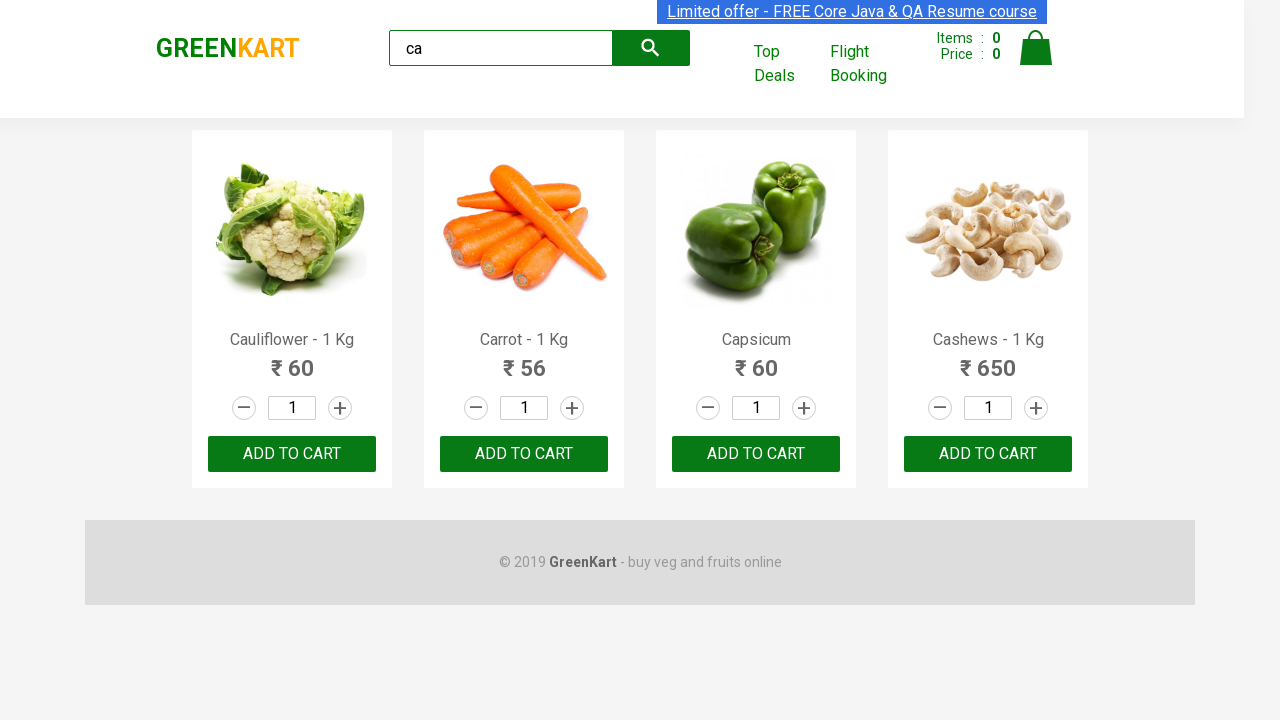

Clicked ADD TO CART button for Cashews product at (988, 454) on .products .product >> nth=3 >> button
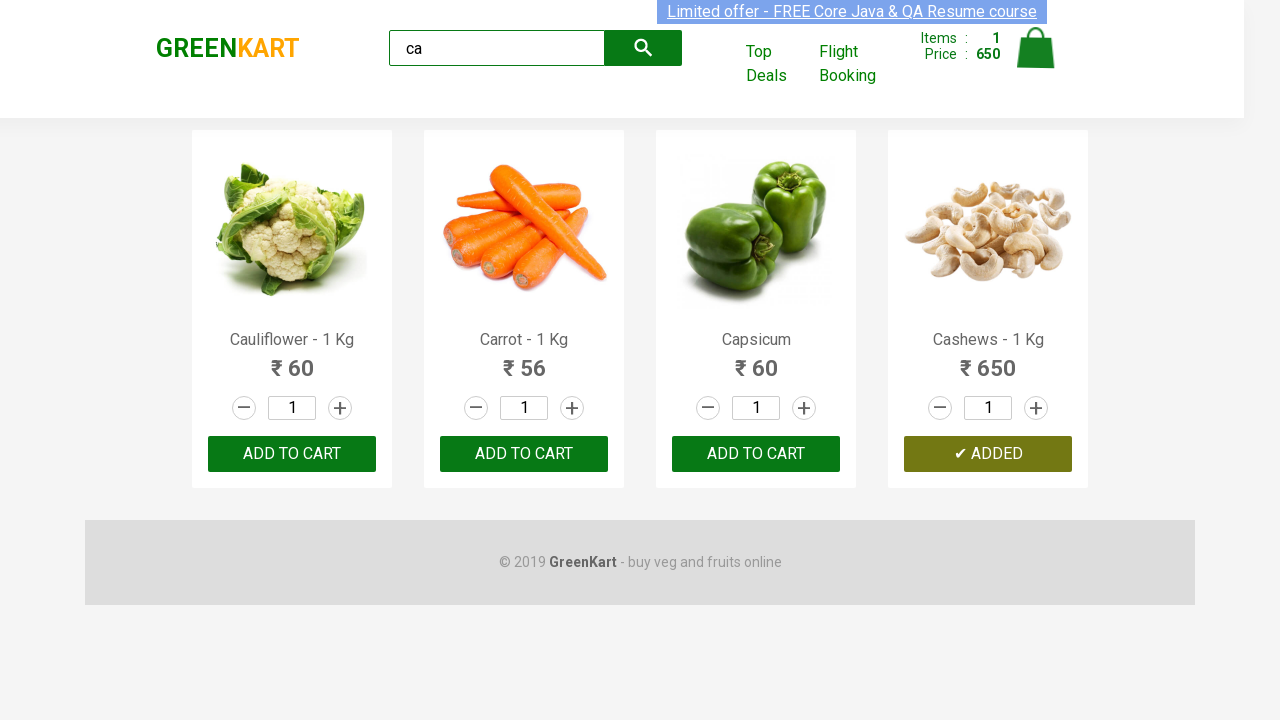

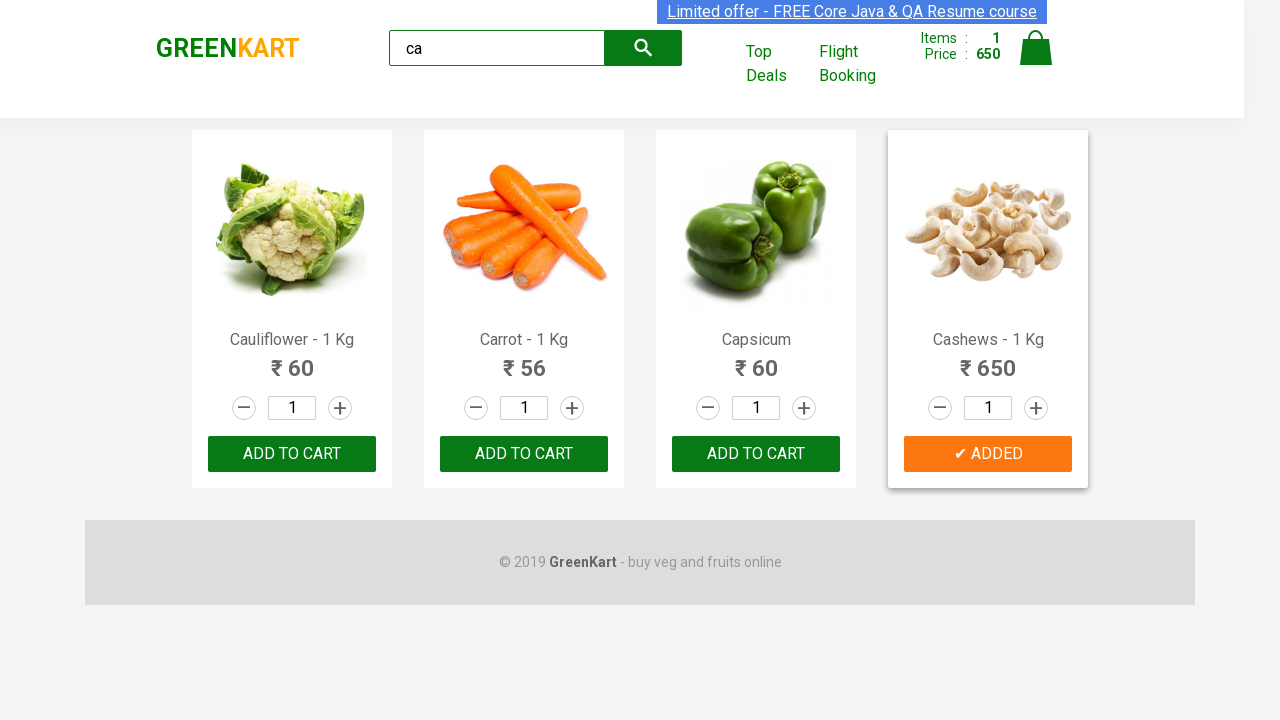